Tests radio button selection on Angular Material components demo page

Starting URL: https://material.angular.io/components/radio/examples

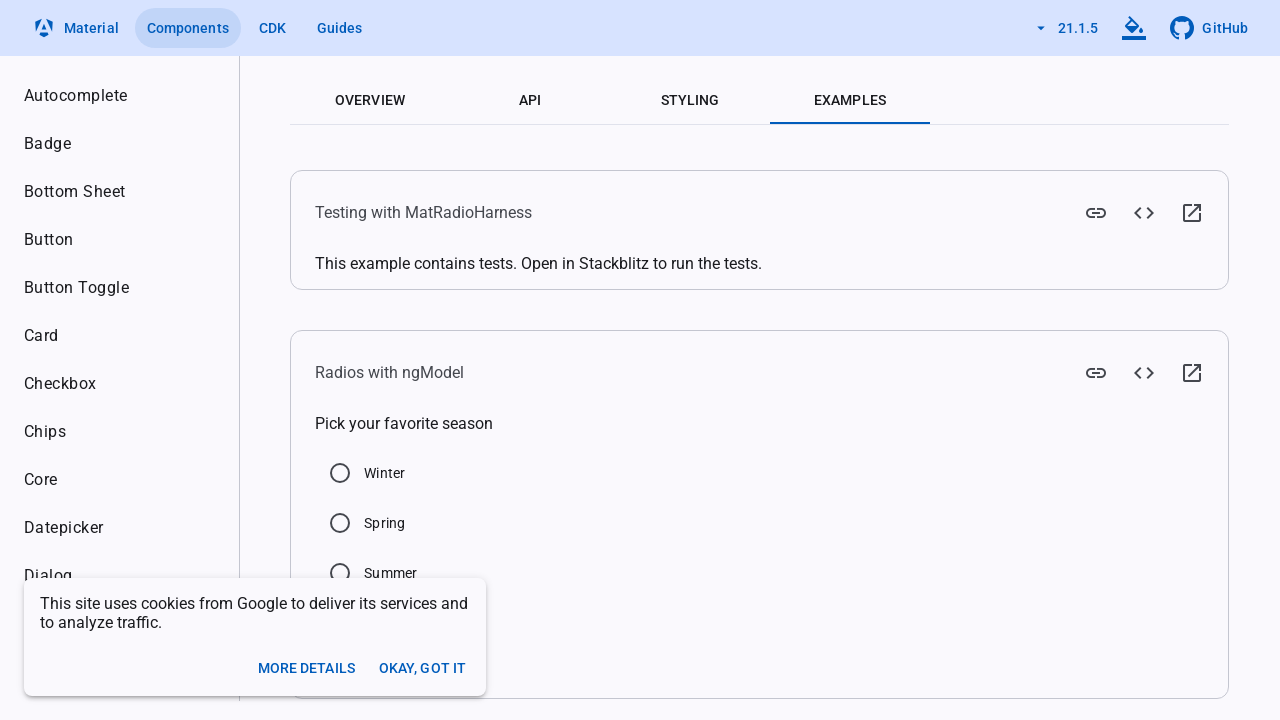

Waited for Angular Material radio button demo page to load (3 seconds)
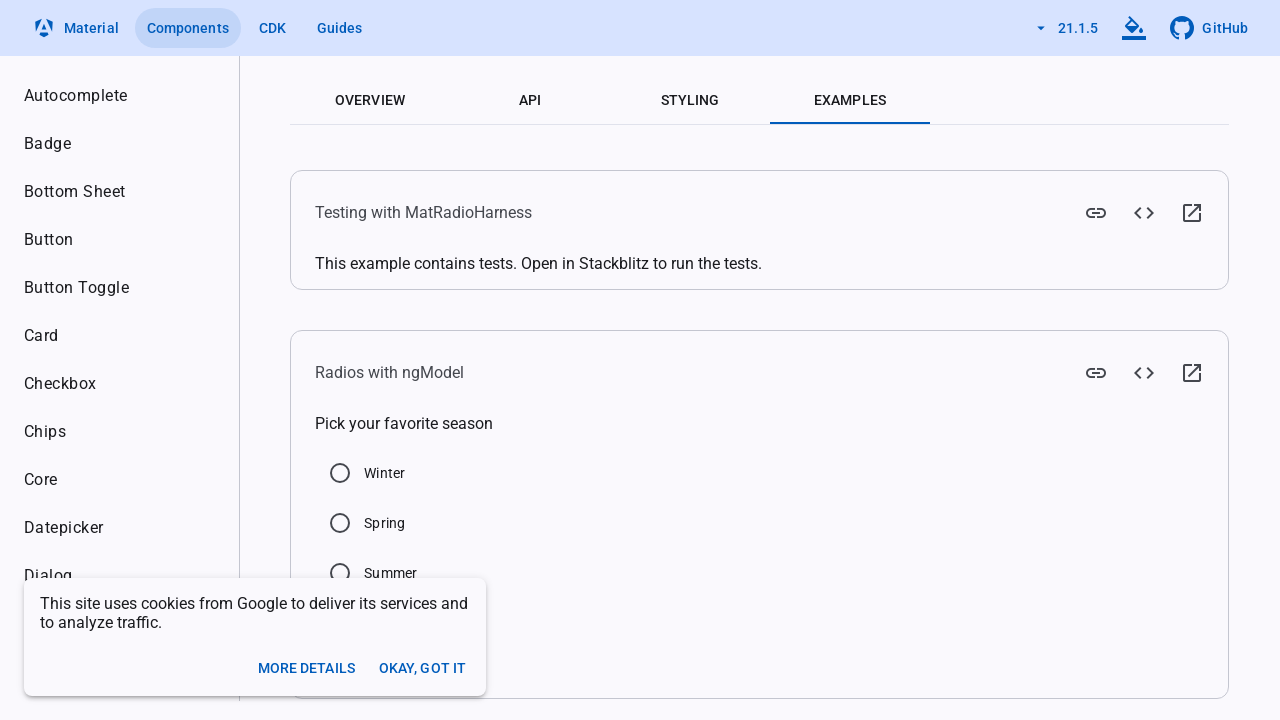

Located Summer radio button element
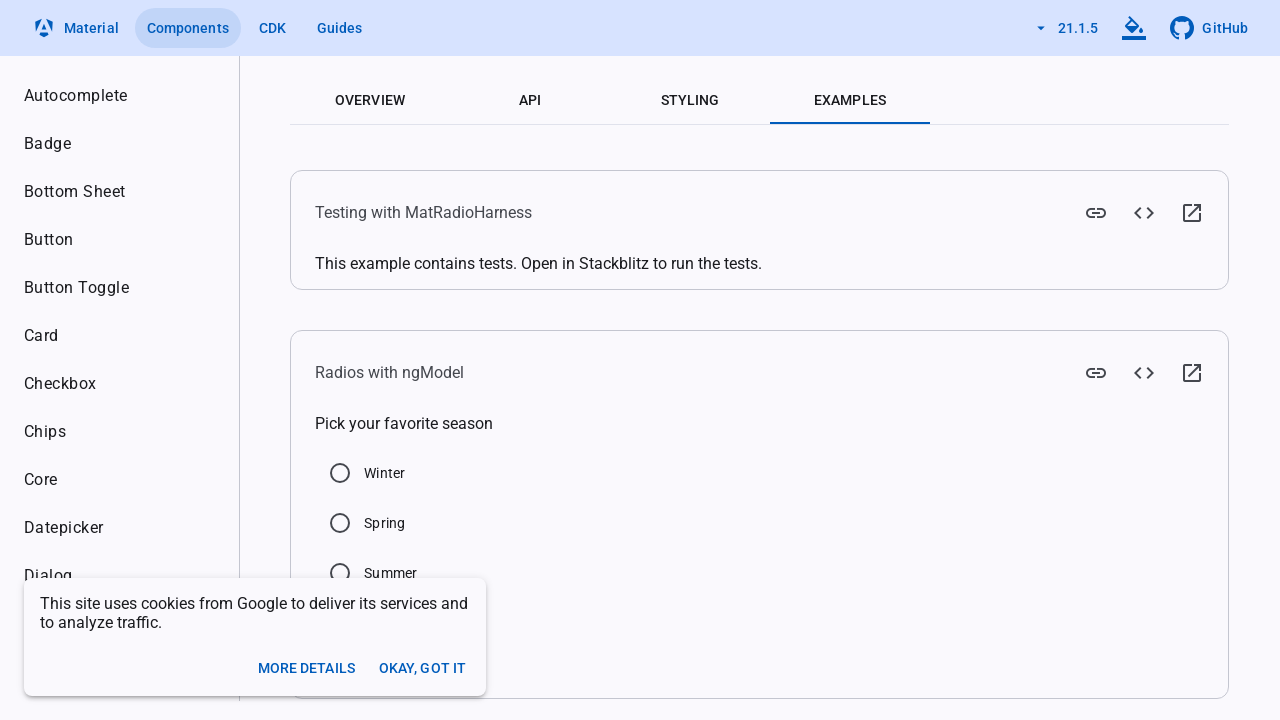

Clicked Summer radio button to select it at (340, 573) on input[value='Summer']
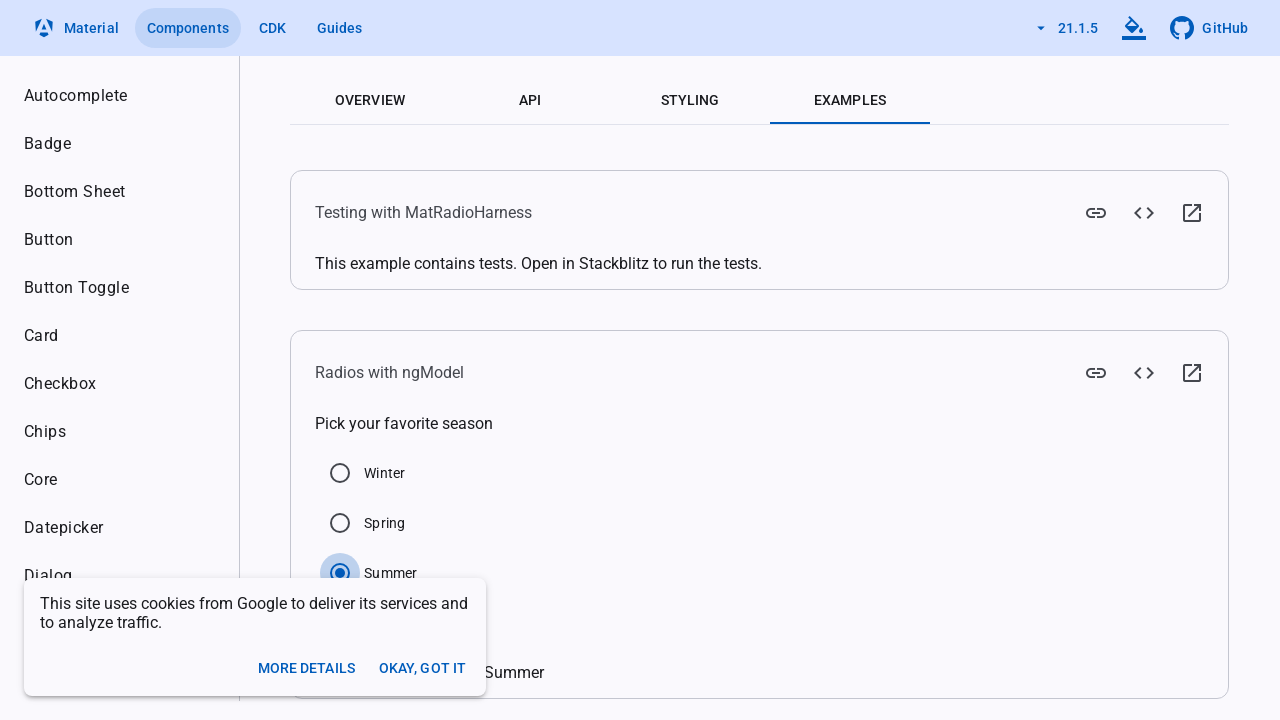

Waited for radio button selection to register (2 seconds)
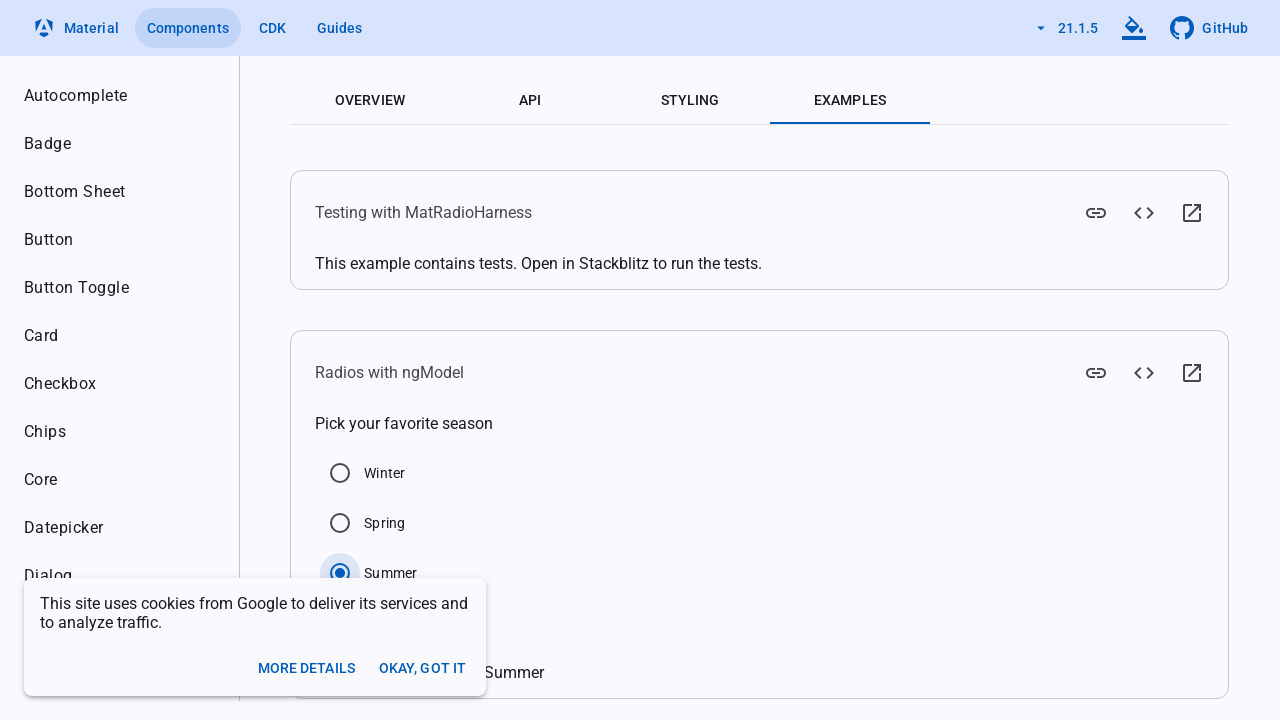

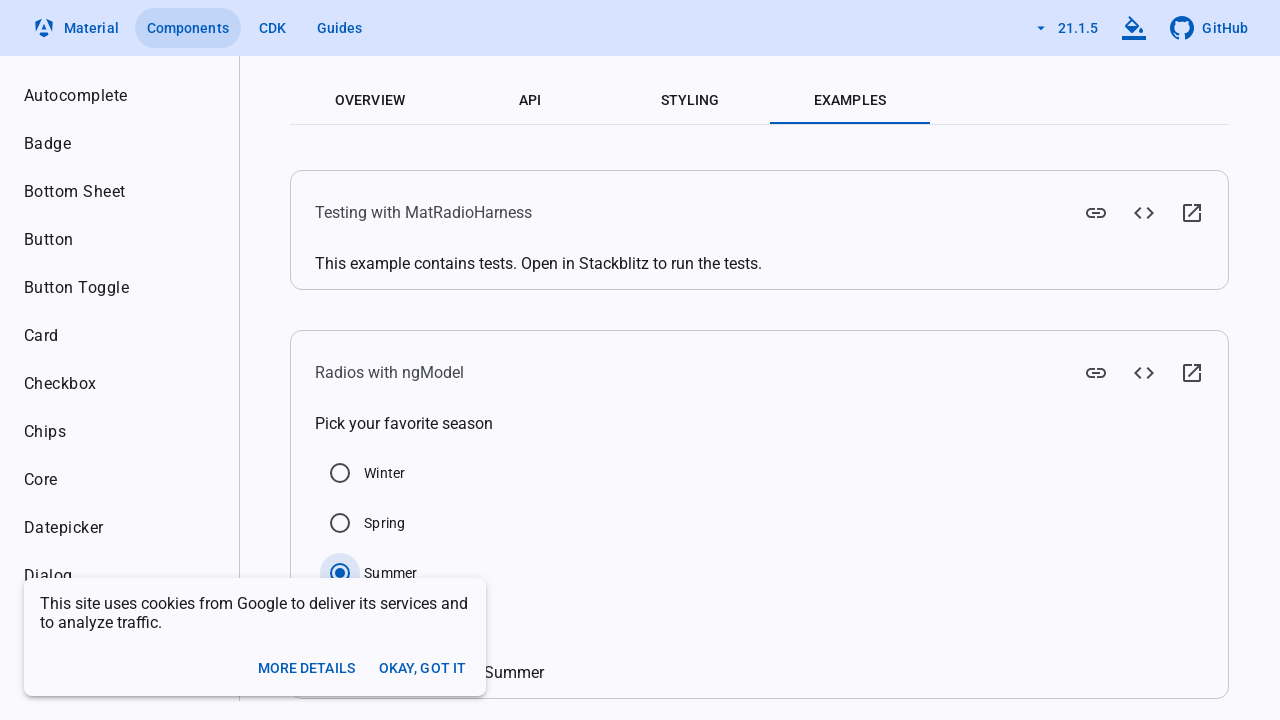